Tests DuckDuckGo search functionality by entering "WebdriverIO" as a search query and clicking the search button to perform a search.

Starting URL: https://duckduckgo.com

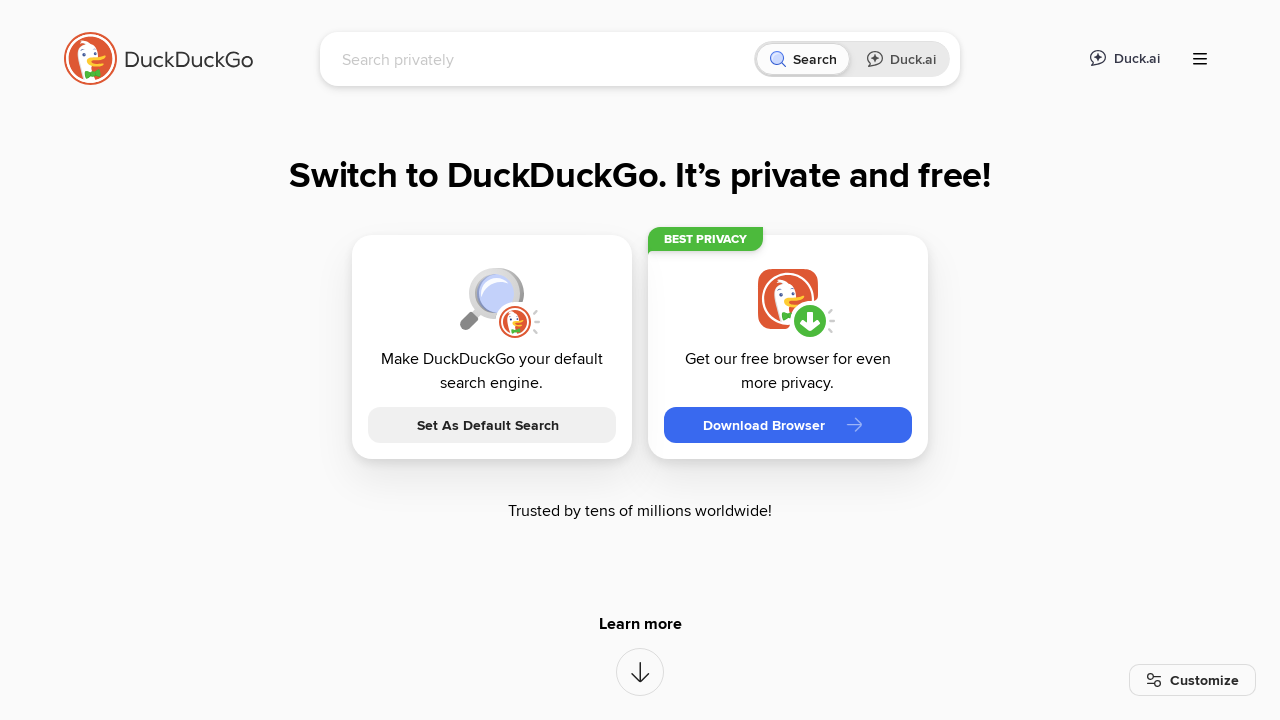

Filled search field with 'WebdriverIO' on input[name='q']
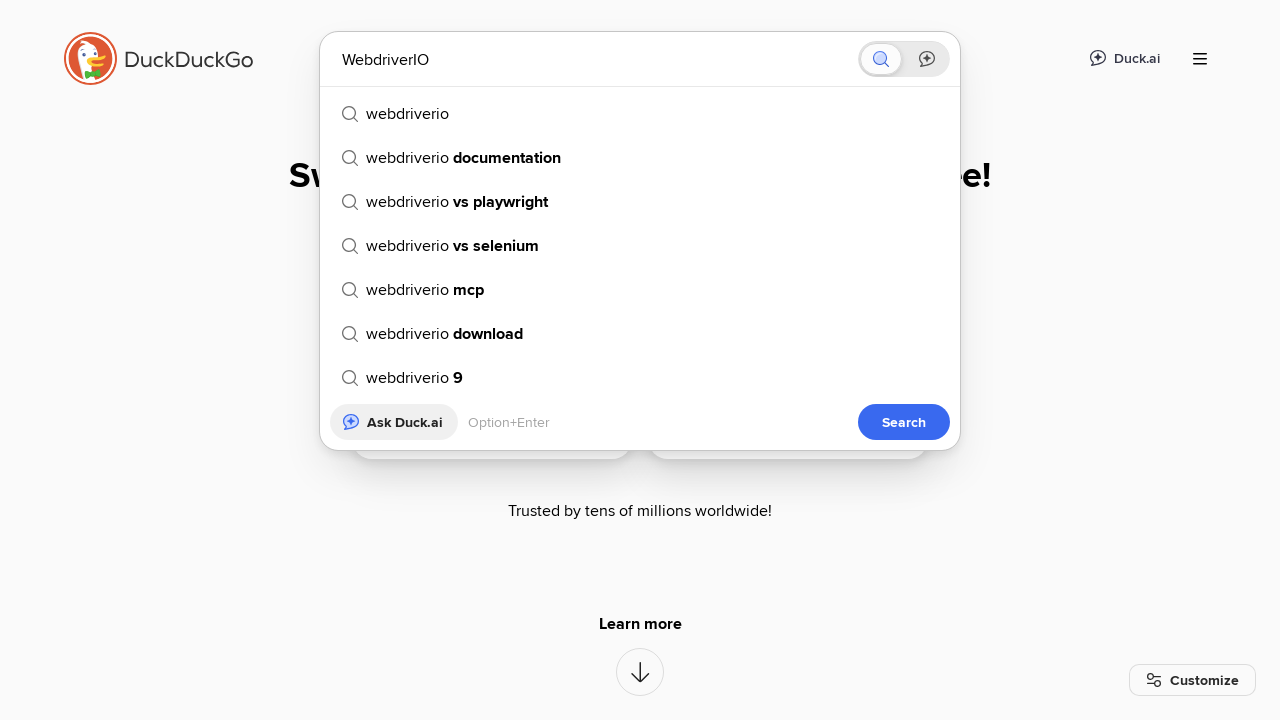

Clicked search button to perform search at (904, 422) on button[type='submit']
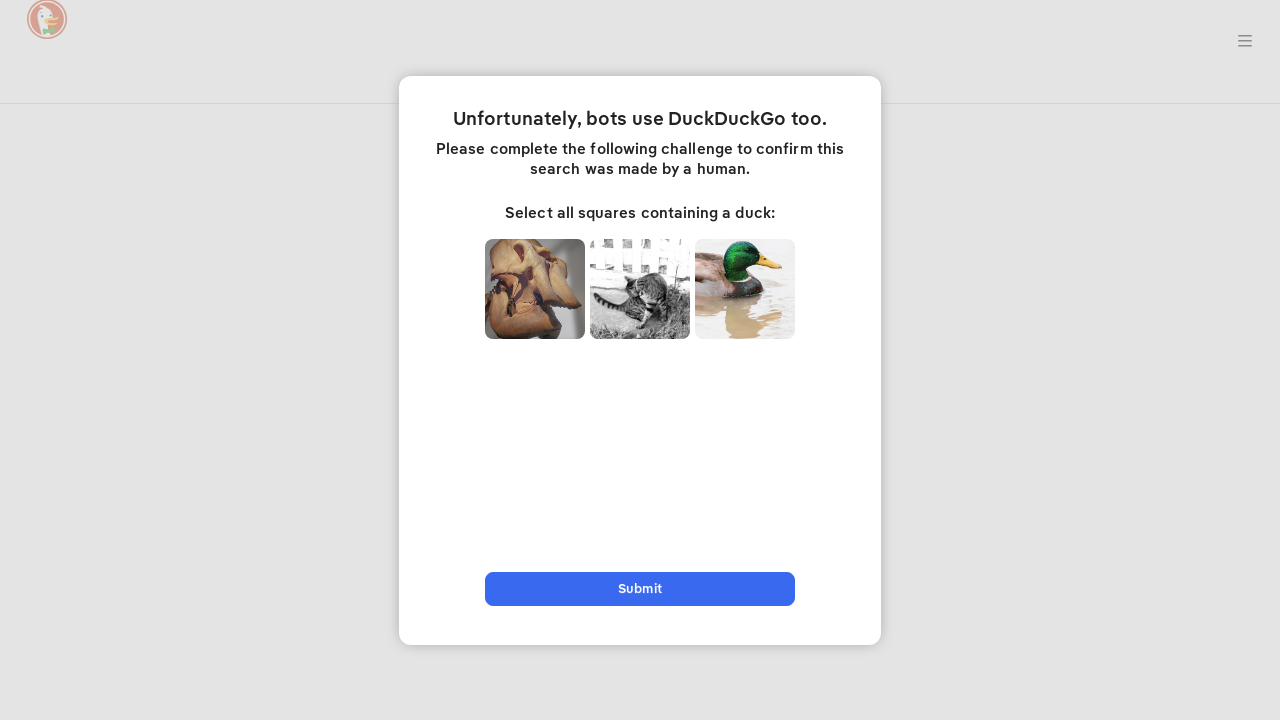

Search results loaded successfully
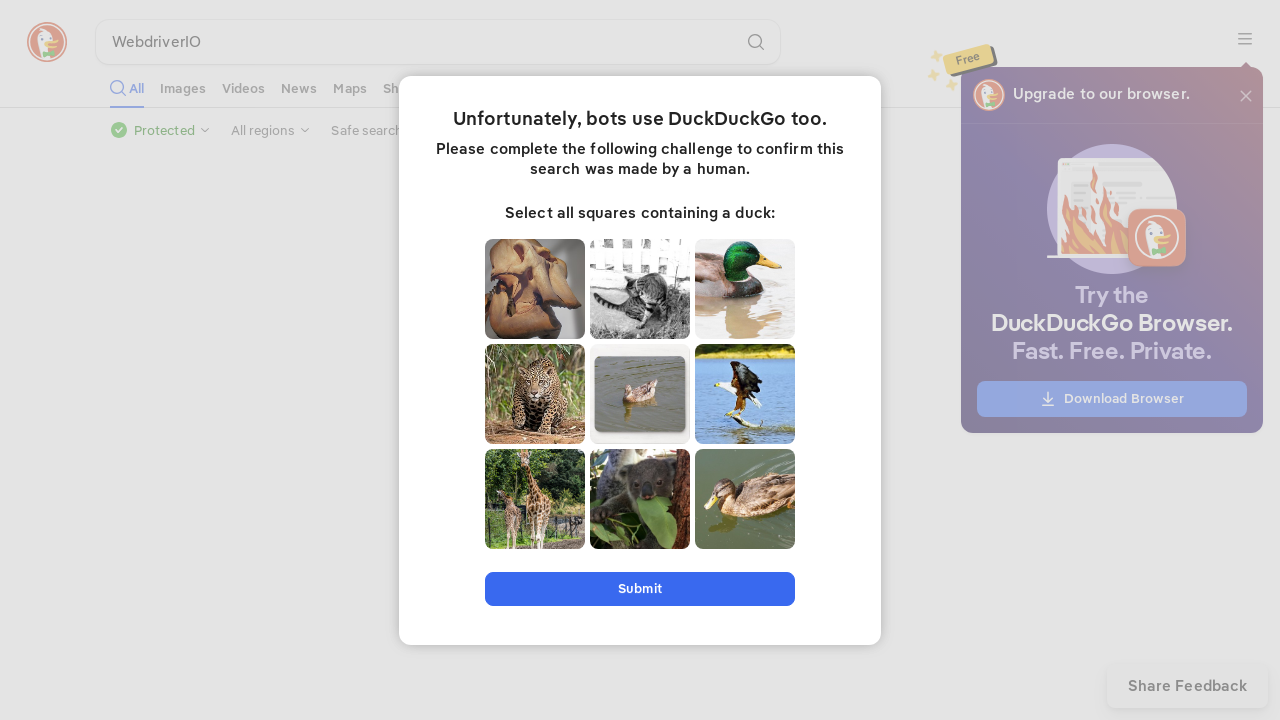

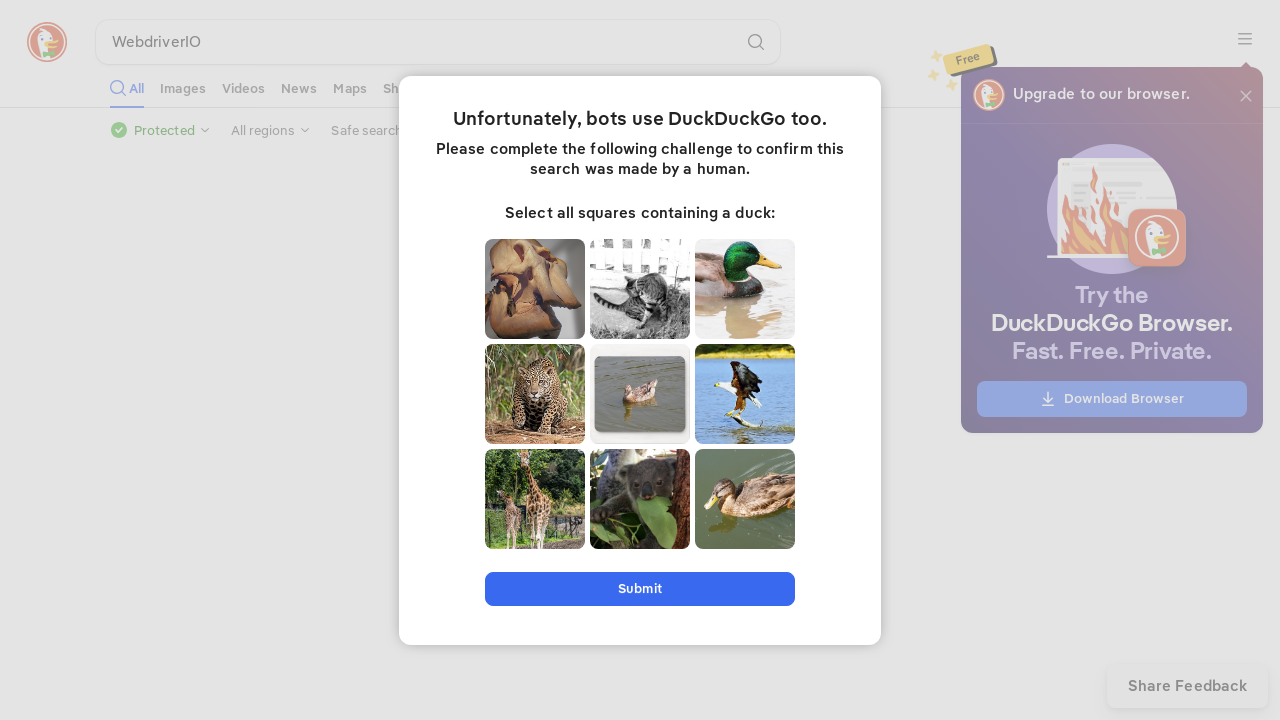